Navigates to Sortable Data Tables page from the main page

Starting URL: https://the-internet.herokuapp.com/

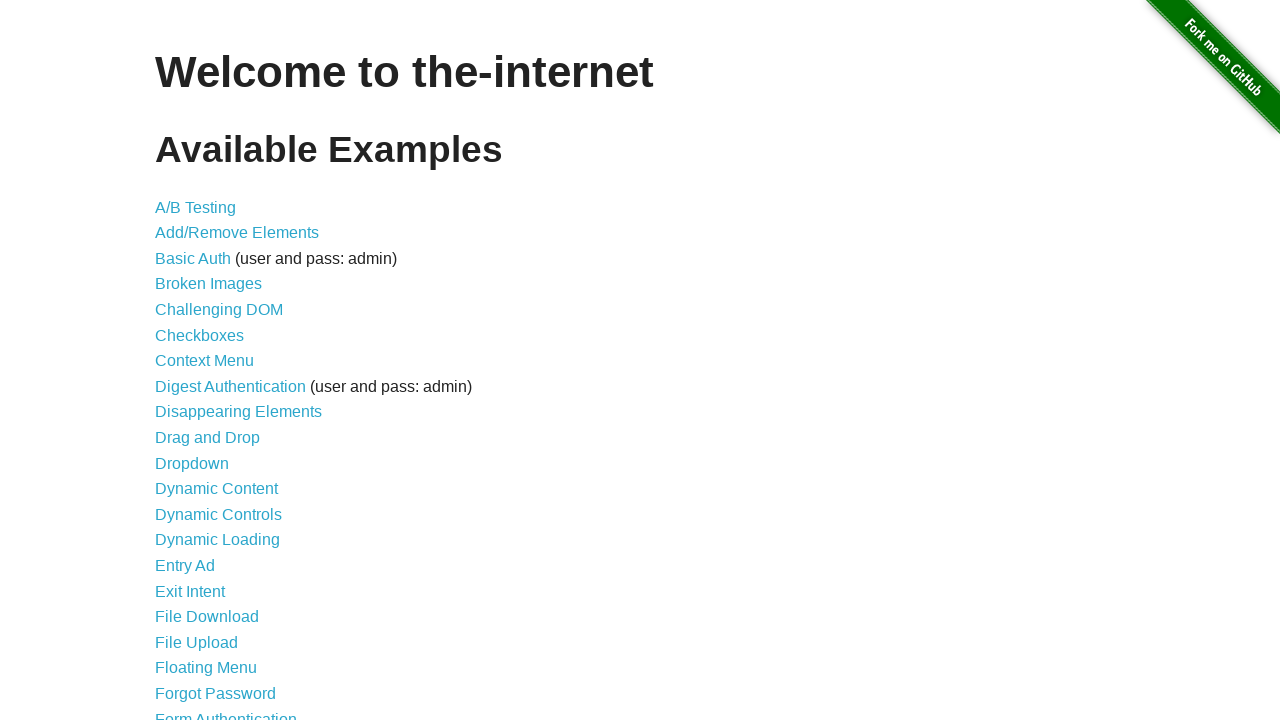

Clicked on Sortable Data Tables link at (230, 574) on text=Sortable Data Tables
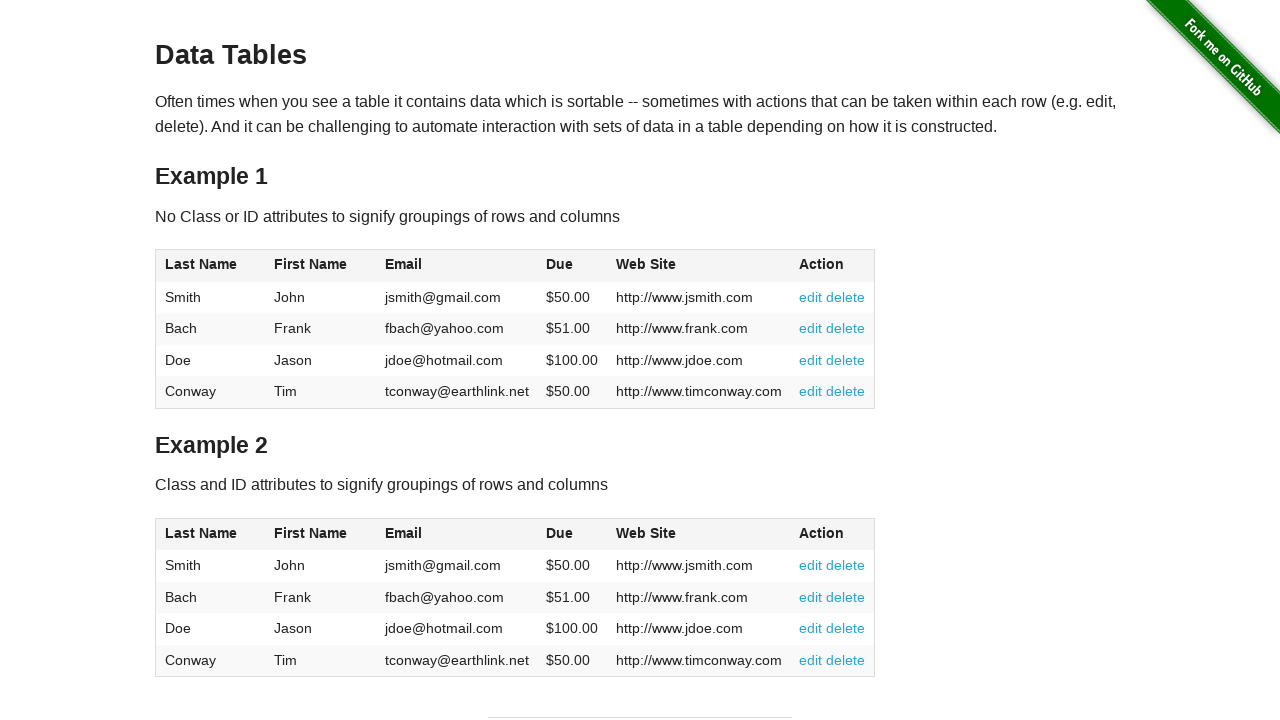

Sortable Data Tables page loaded with network idle
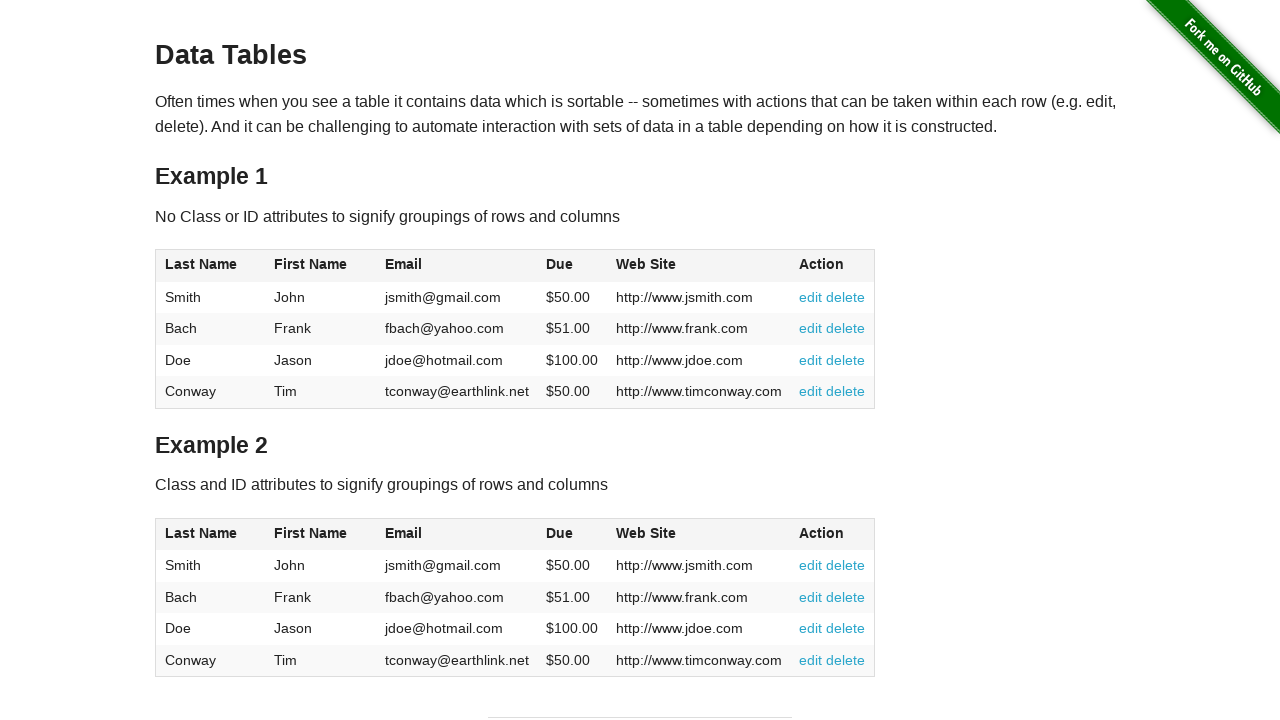

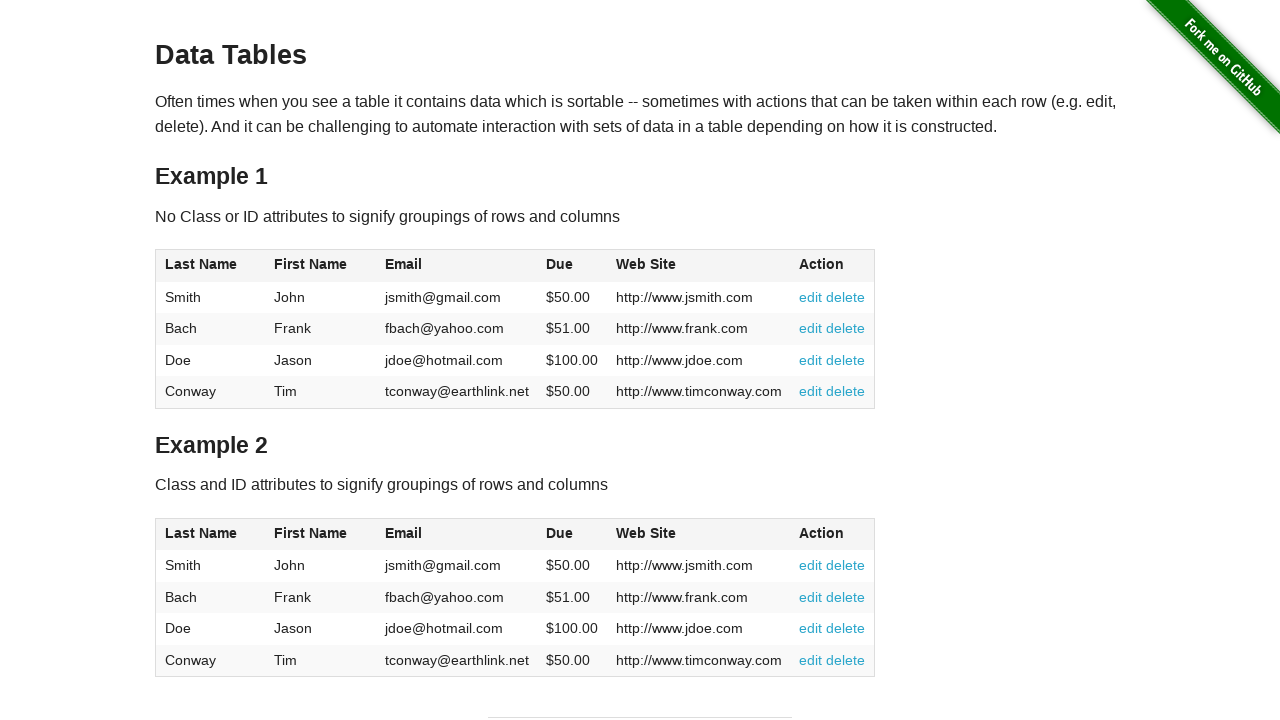